Tests navigation between nested frames within a page

Starting URL: https://the-internet.herokuapp.com/frames

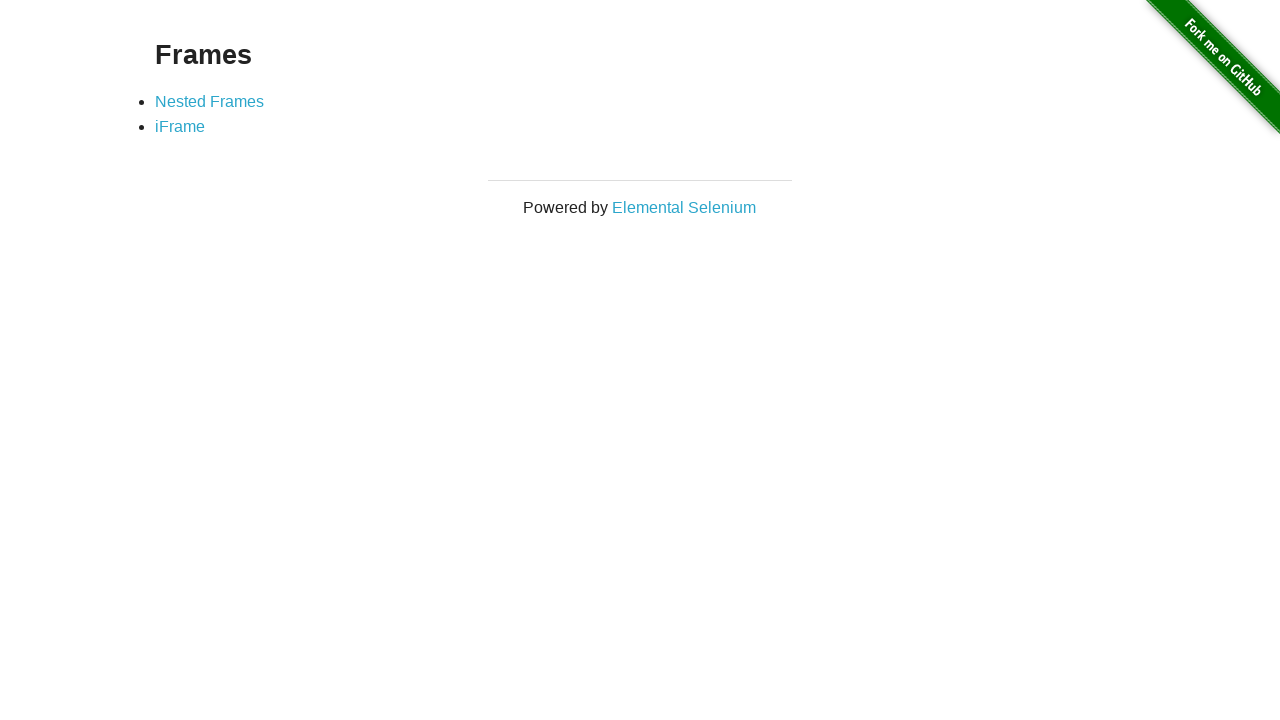

Clicked on Nested Frames link at (210, 101) on xpath=//a[text()='Nested Frames']
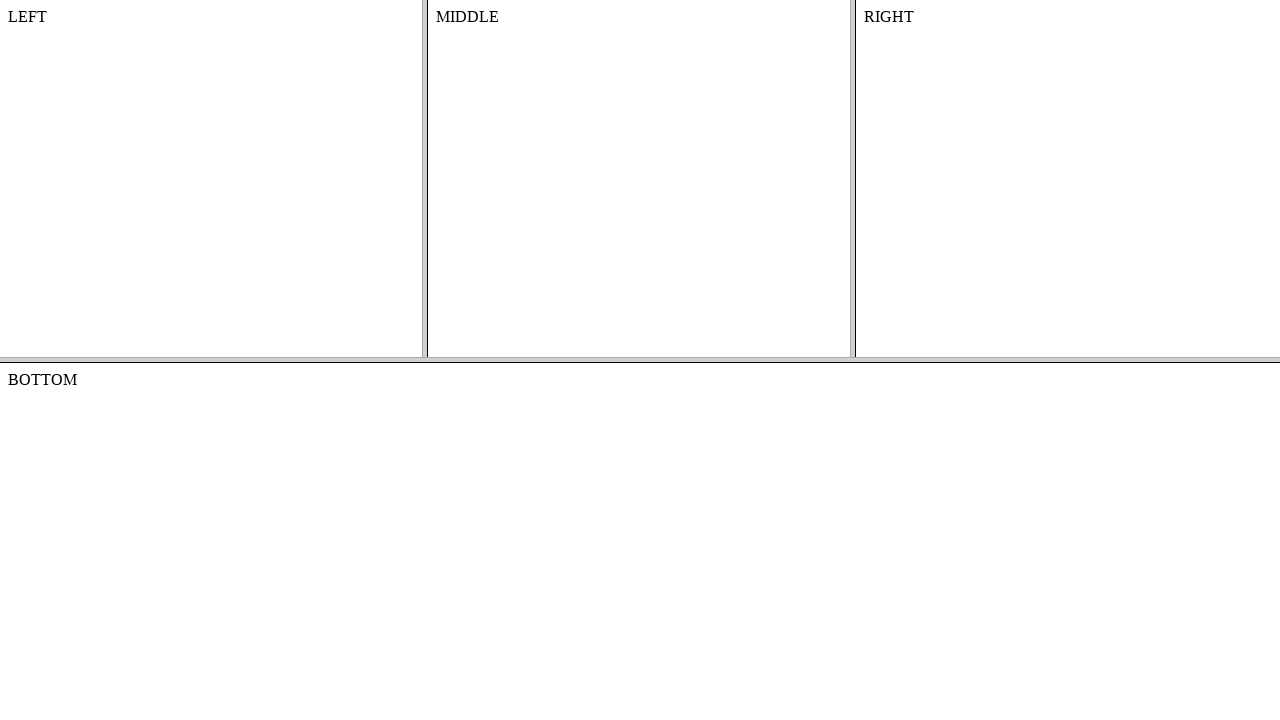

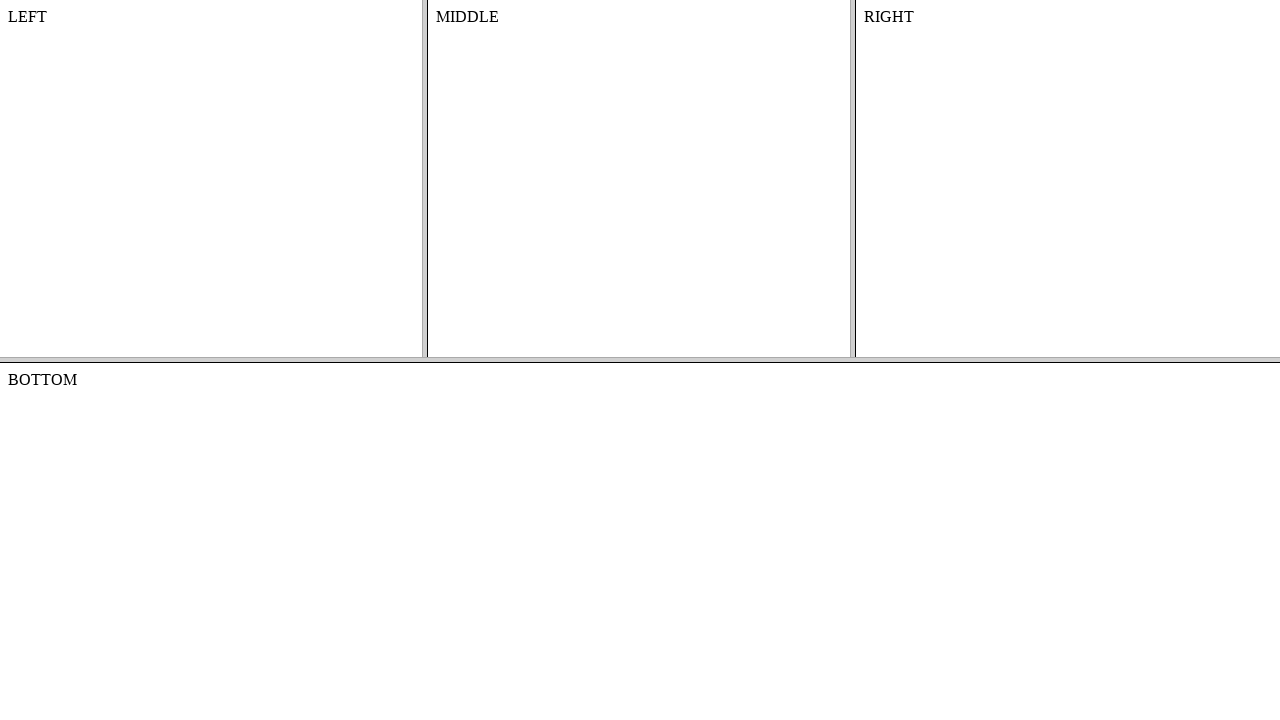